Navigates to Flipkart homepage using Edge browser equivalent and verifies page loads correctly.

Starting URL: https://www.flipkart.com/

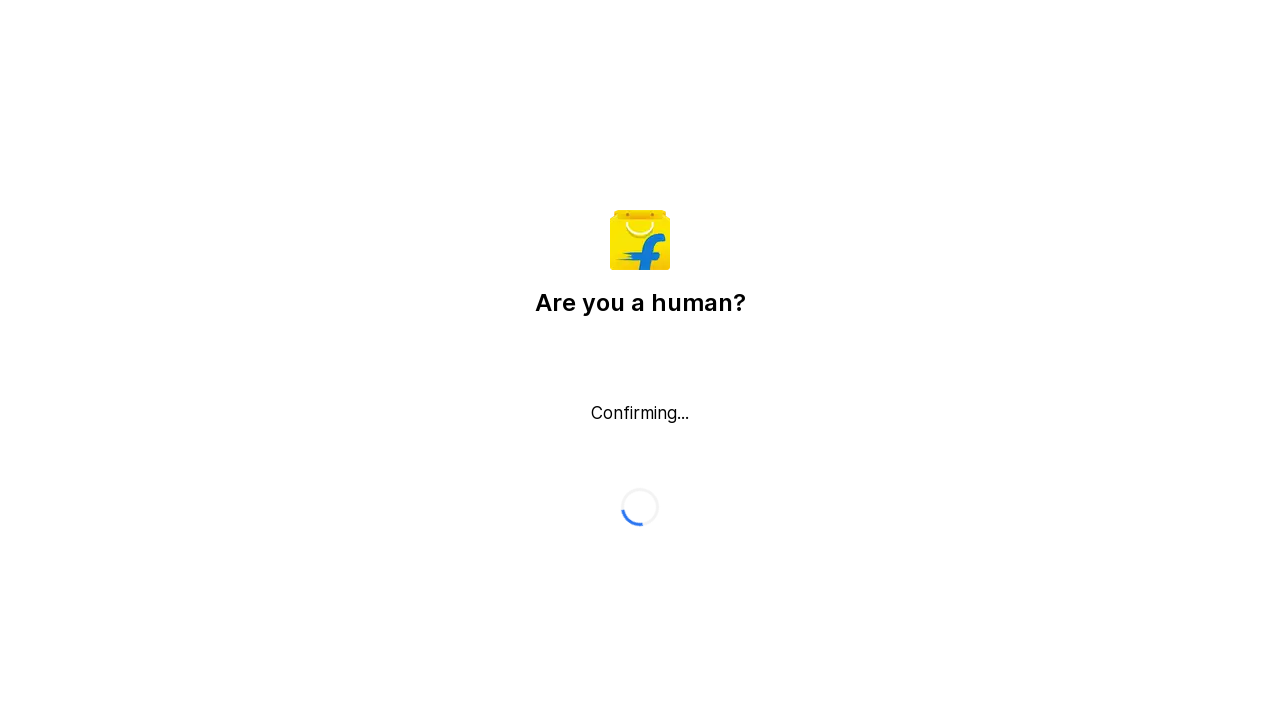

Waited for page DOM content to load
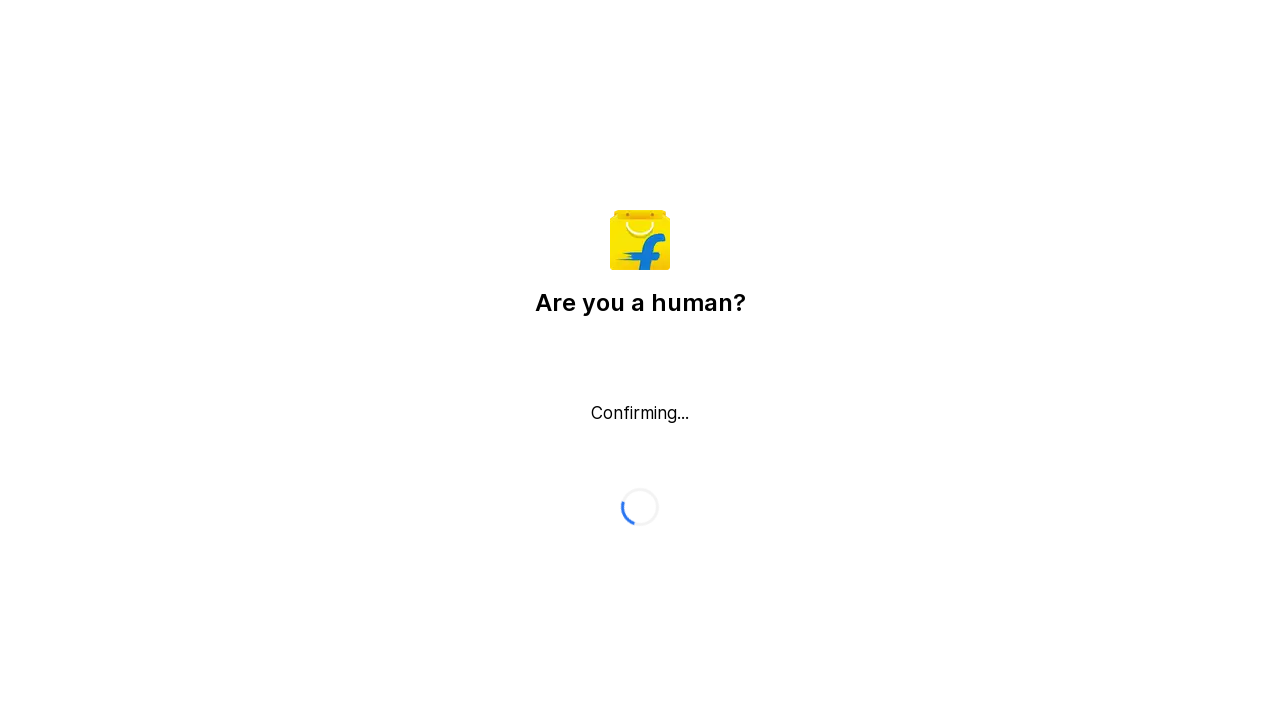

Retrieved page title
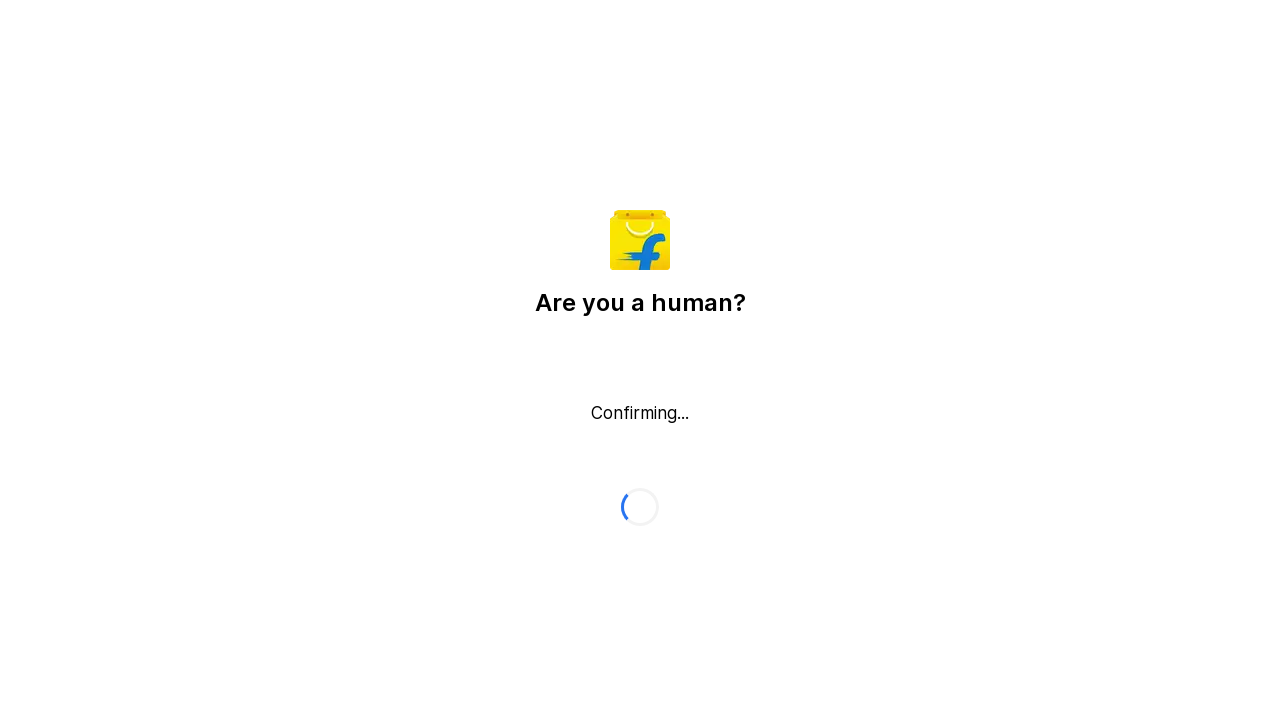

Verified page title is not empty
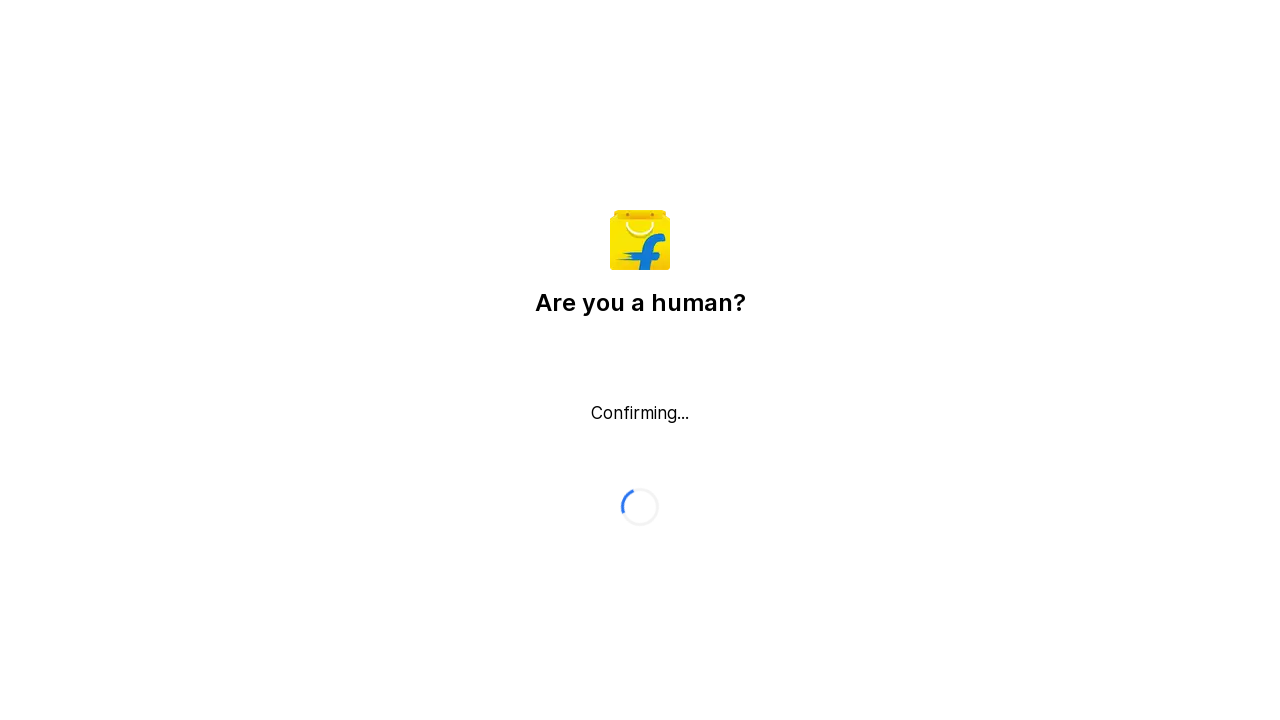

Retrieved current page URL
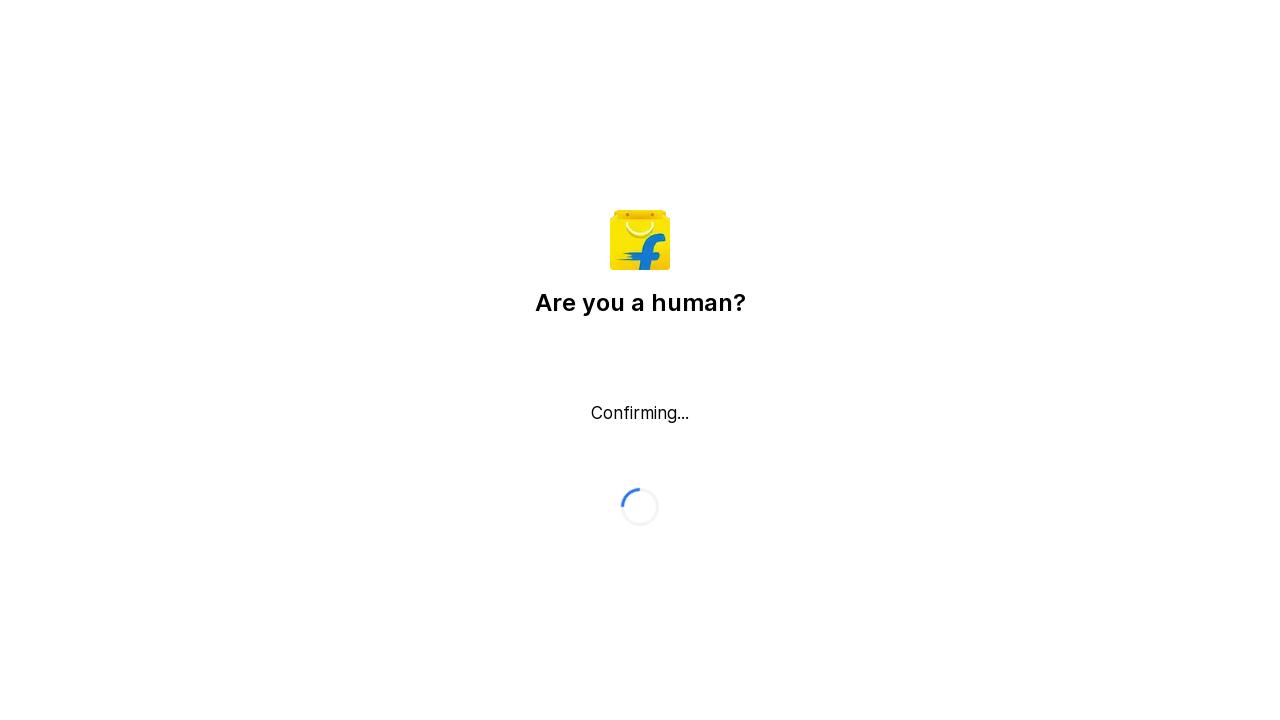

Verified Flipkart homepage loaded successfully with correct URL
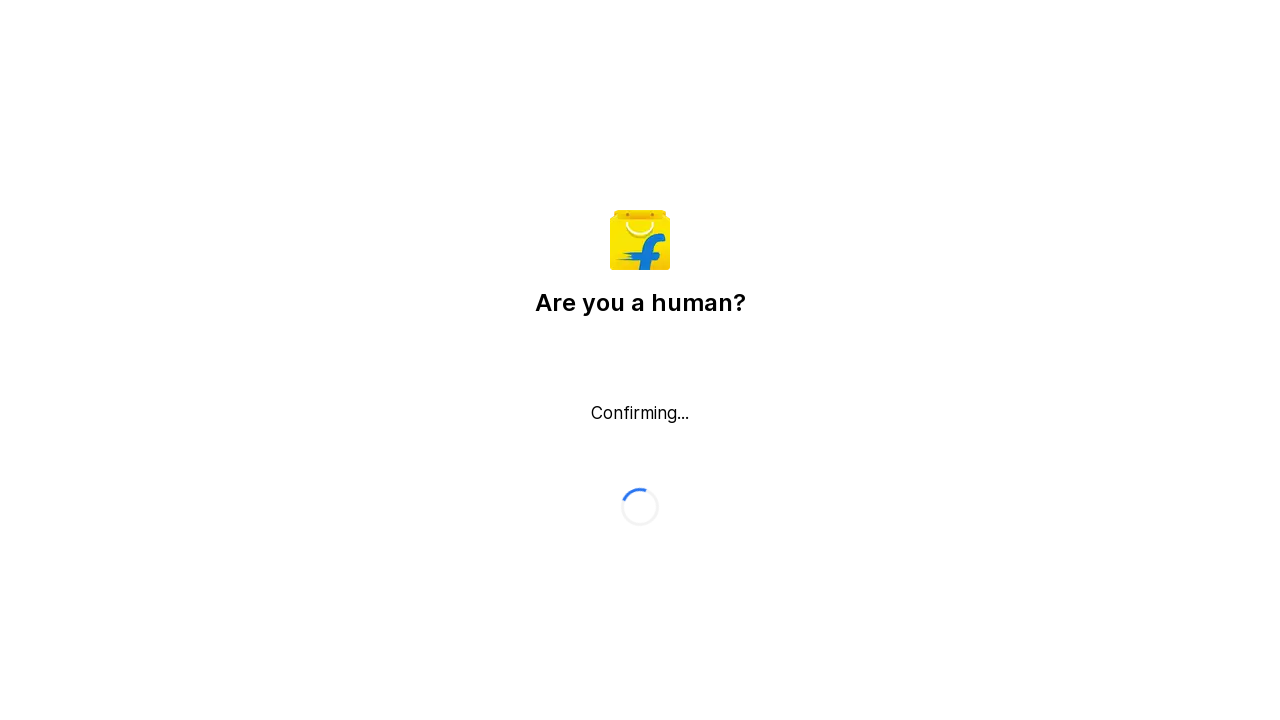

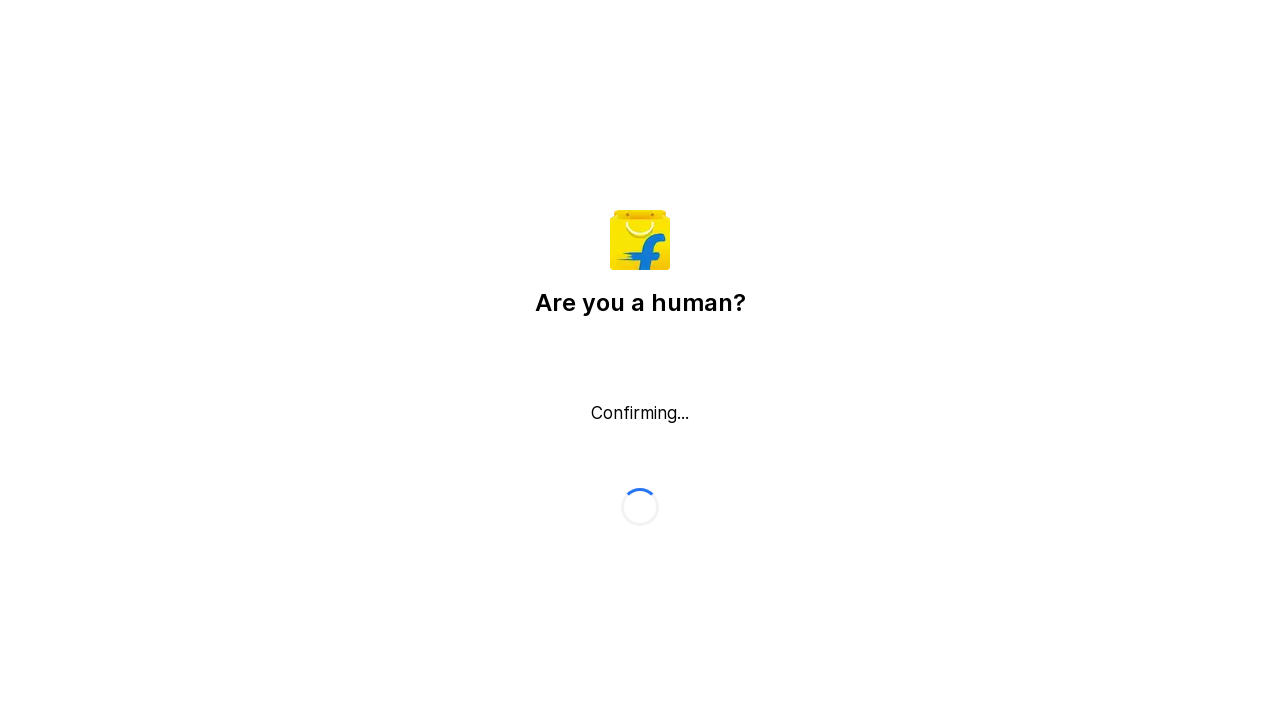